Tests opening a new browser tab, navigating to a different URL in that tab, and verifying that two window handles exist.

Starting URL: https://the-internet.herokuapp.com/windows

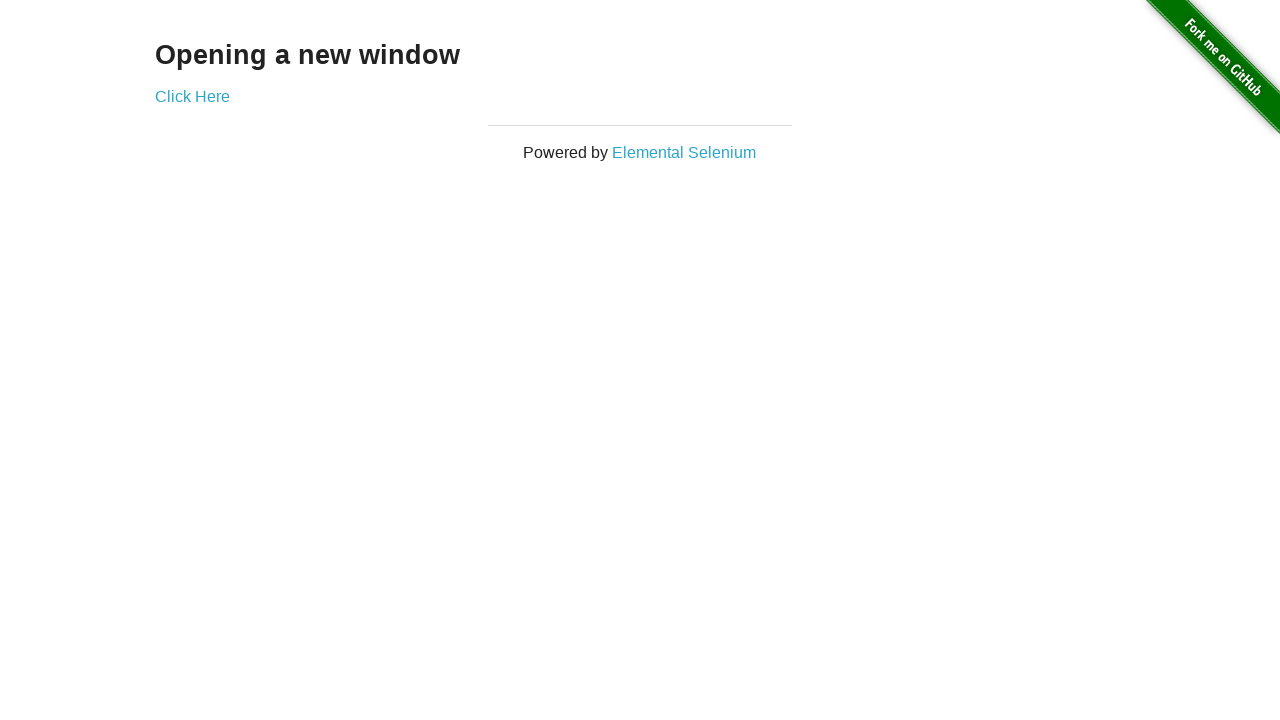

Opened a new browser tab
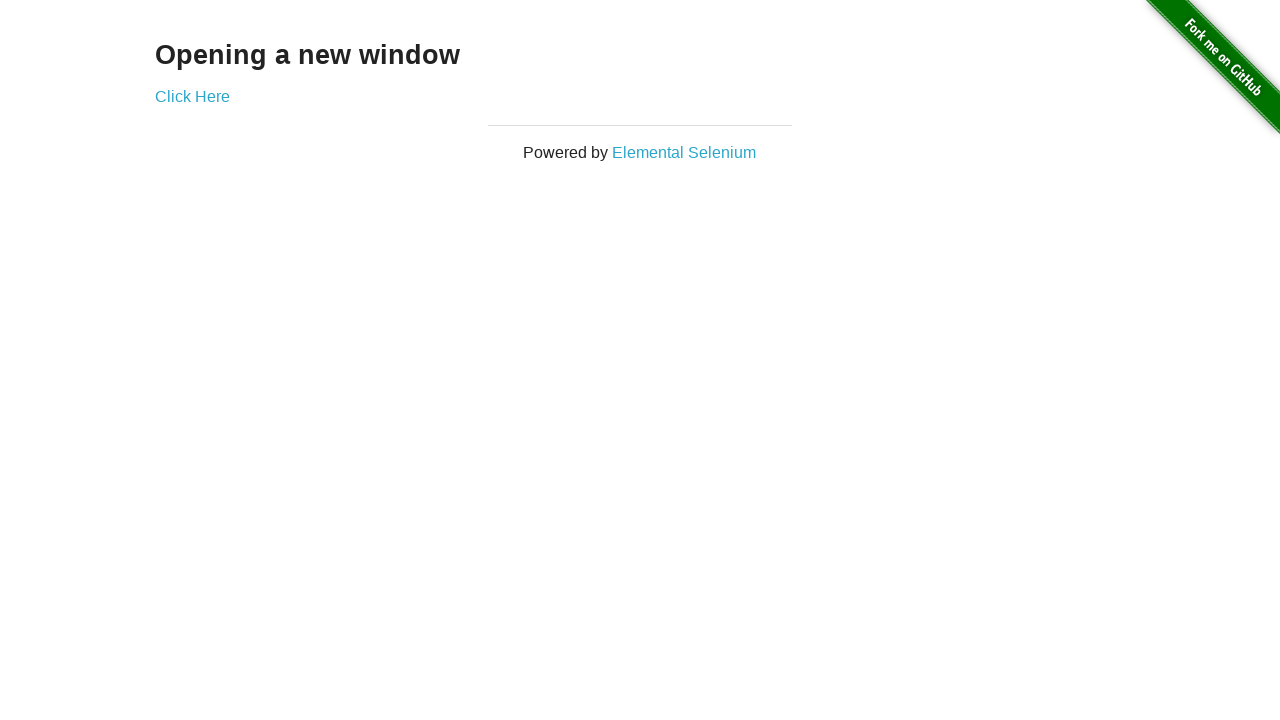

Navigated new tab to https://the-internet.herokuapp.com/typos
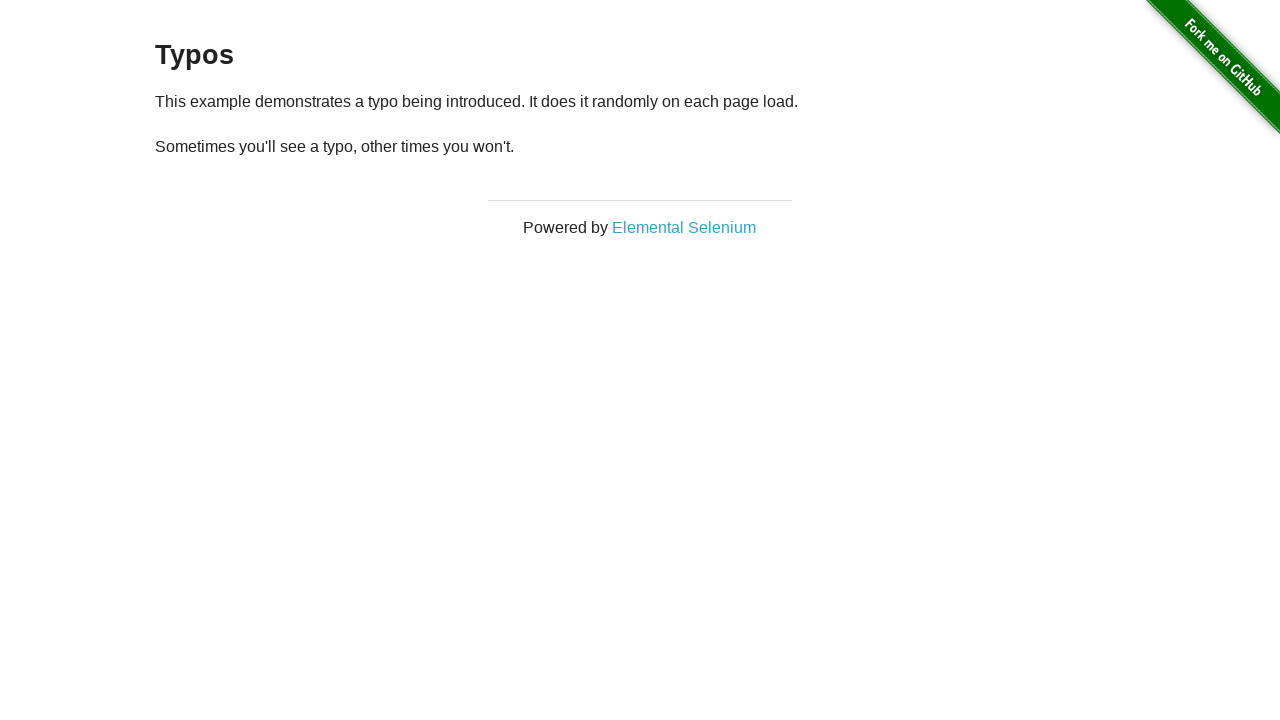

Verified that 2 browser tabs/pages are open
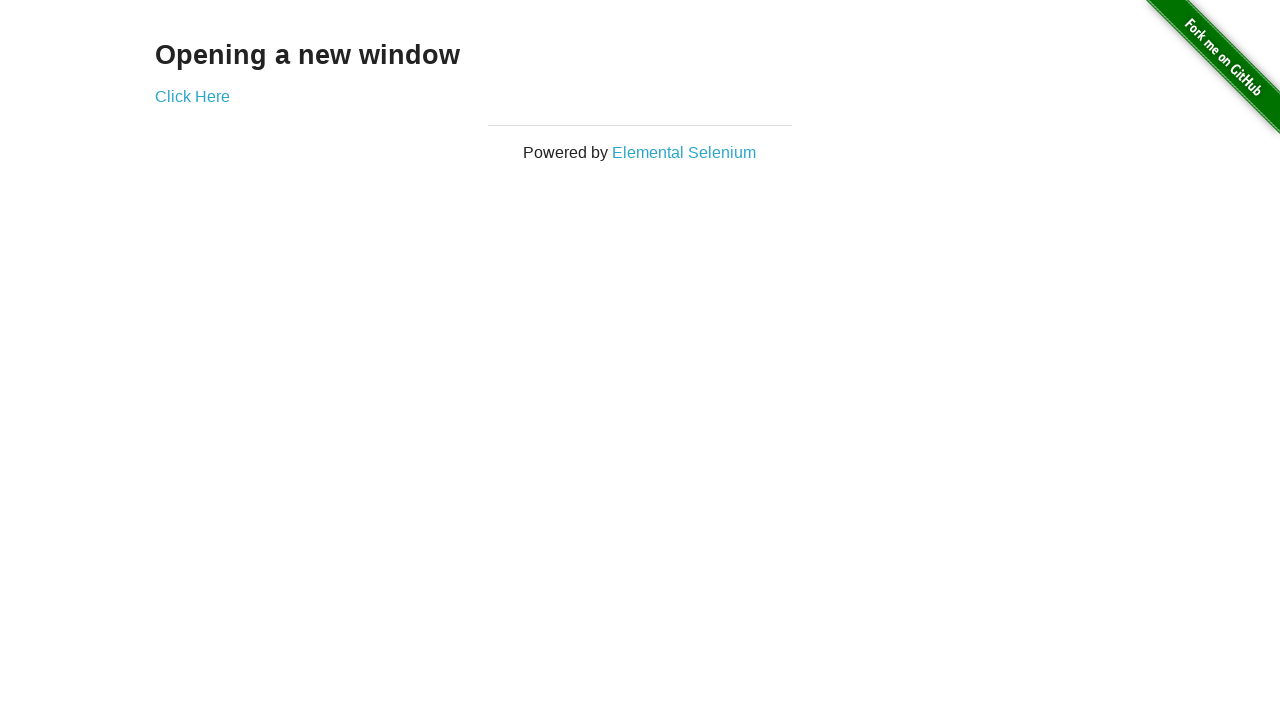

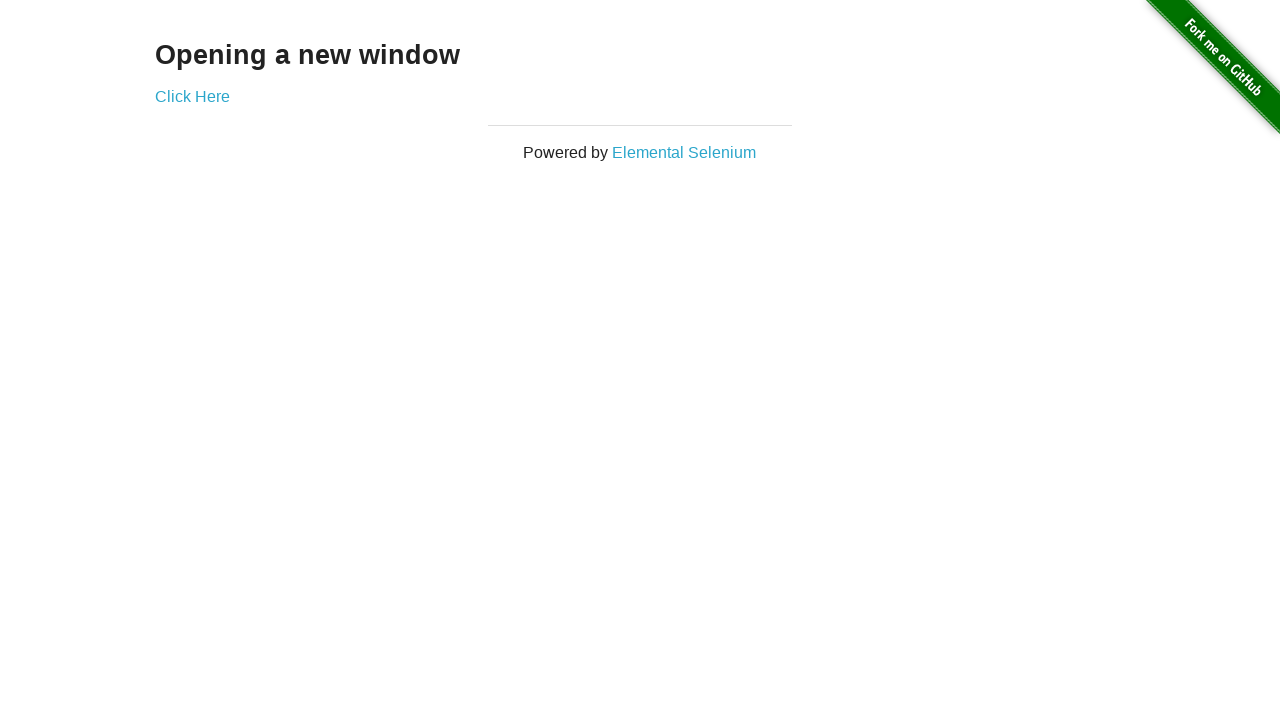